Navigates to Higher Education section by hovering over catalog menu and clicking the link

Starting URL: https://www.cengage.co.in/

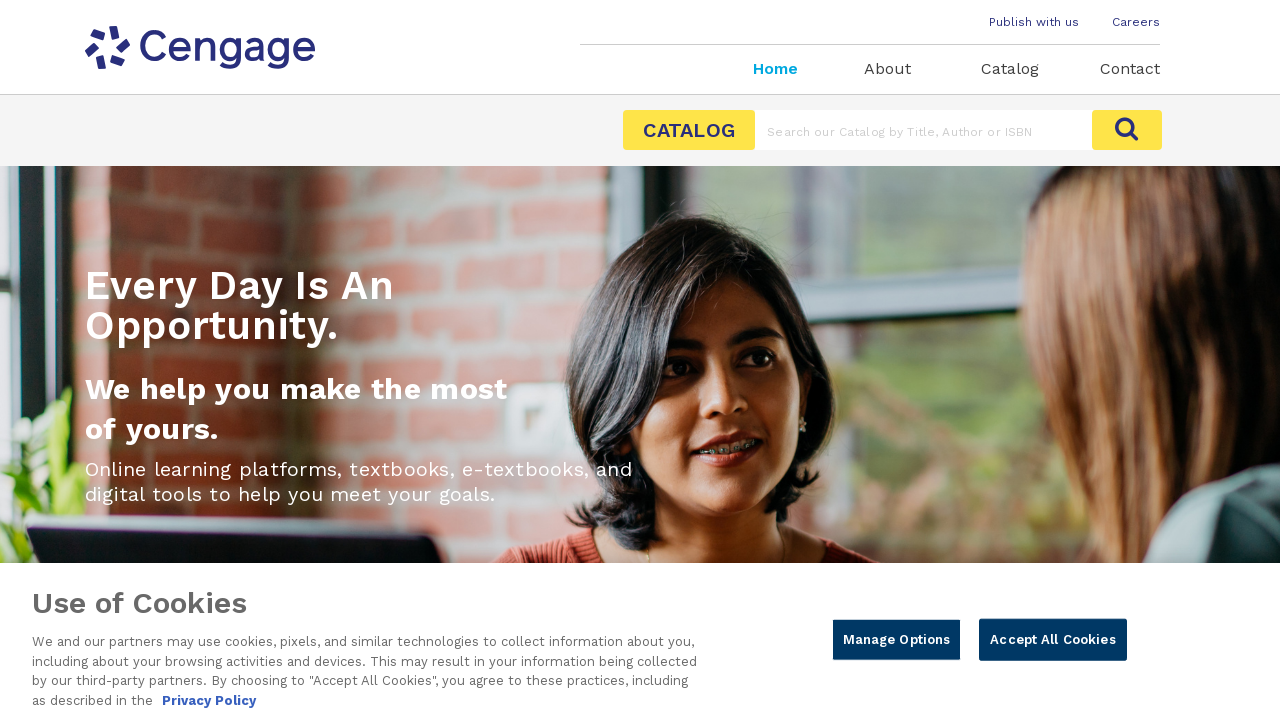

Hovered over catalog menu dropdown at (1008, 69) on .nav-link.dropdown-toggle
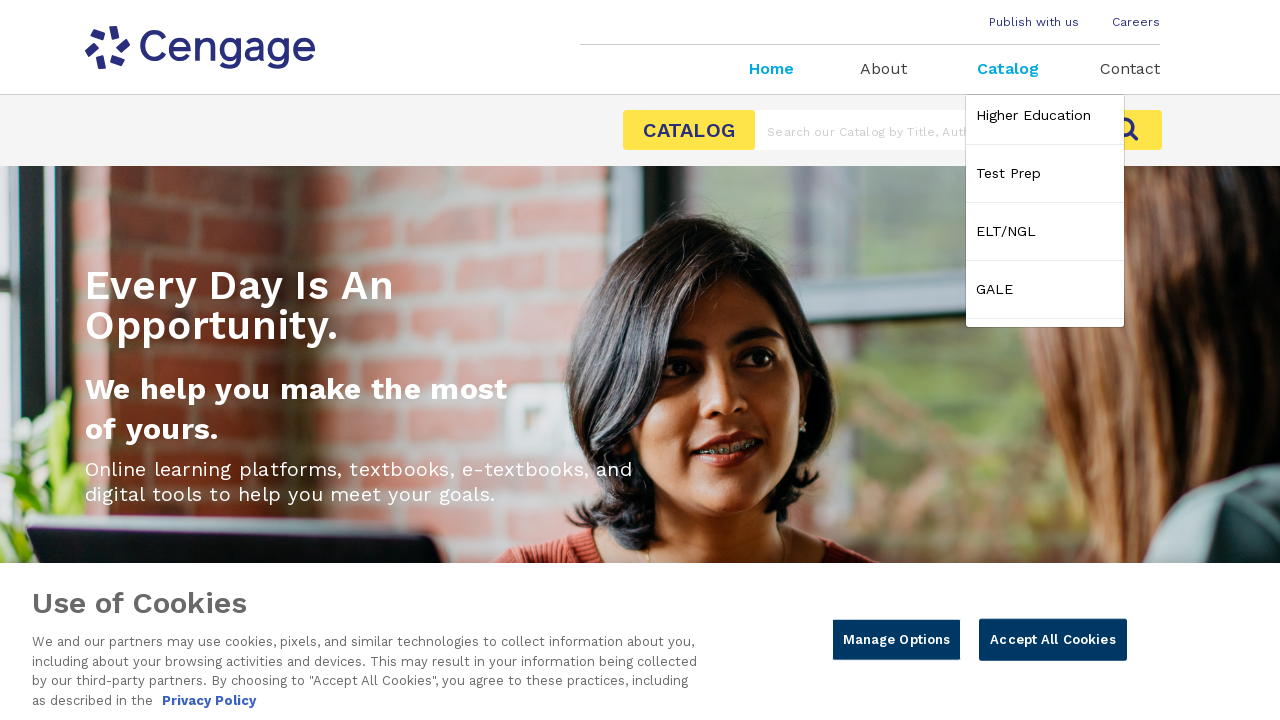

Clicked Higher Education link at (1045, 116) on xpath=//a[contains(text(),'Higher Education')]
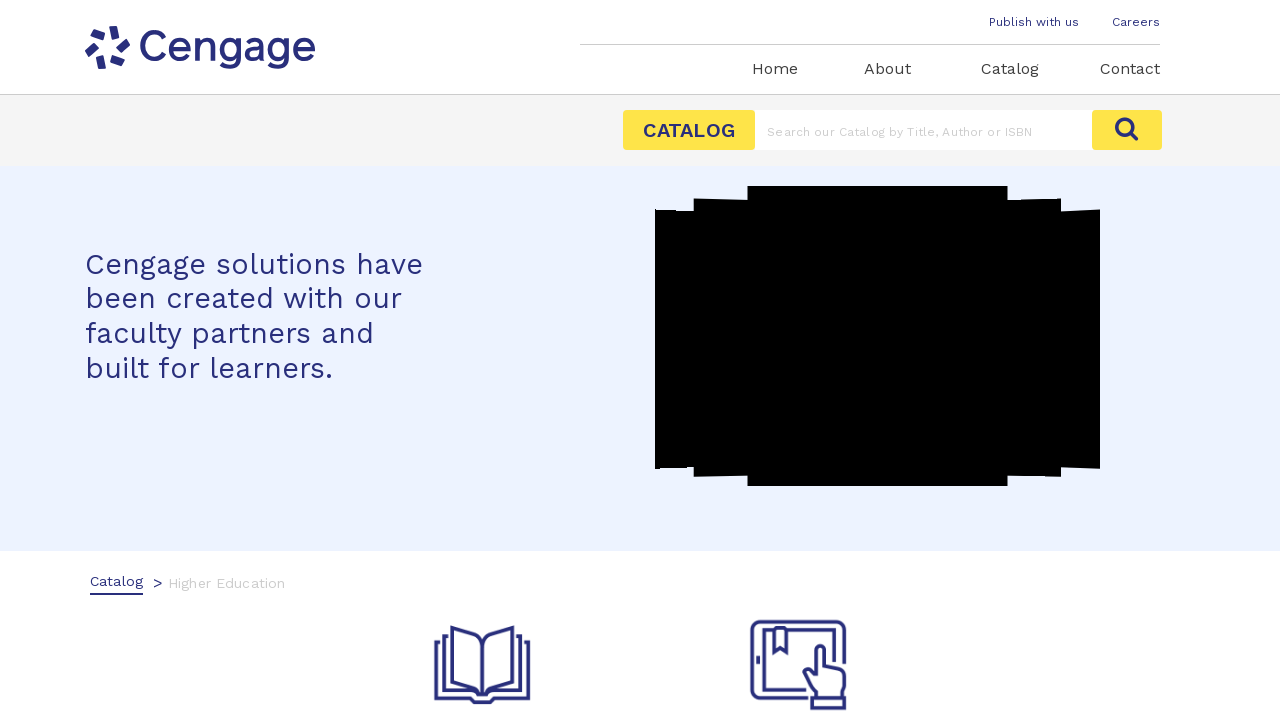

Retrieved page name text content
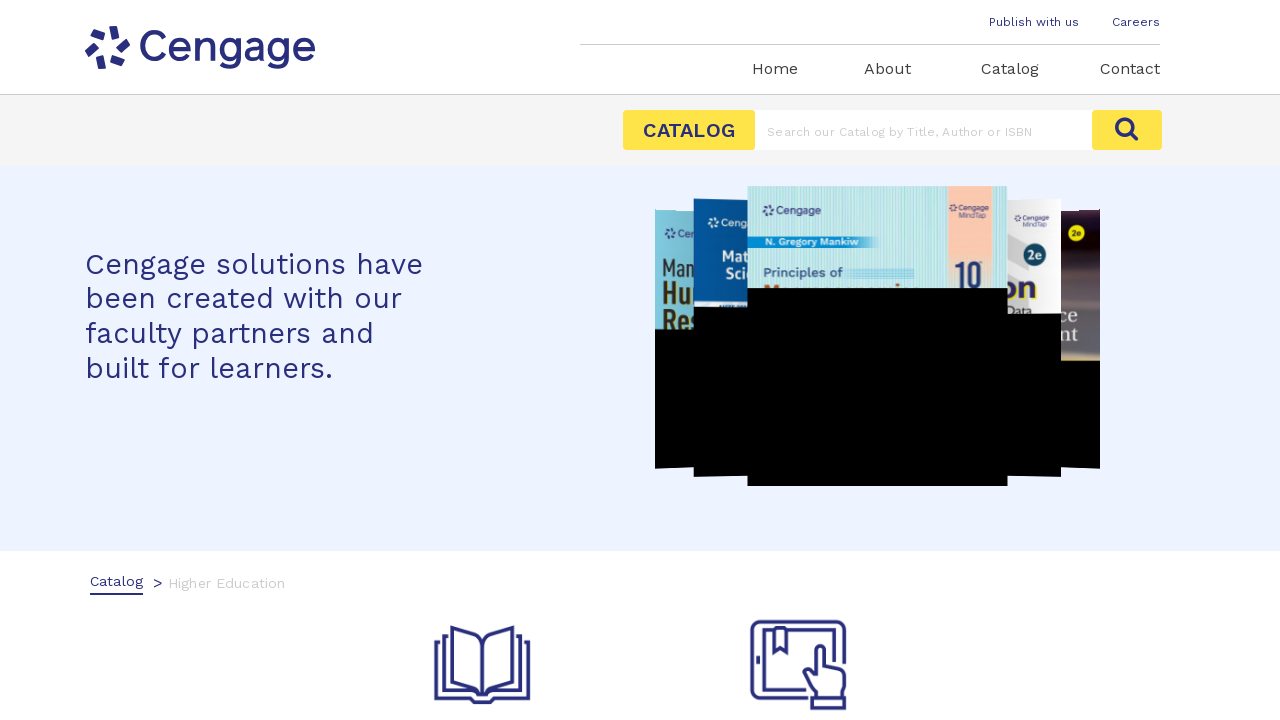

Verified page text equals 'Higher Education'
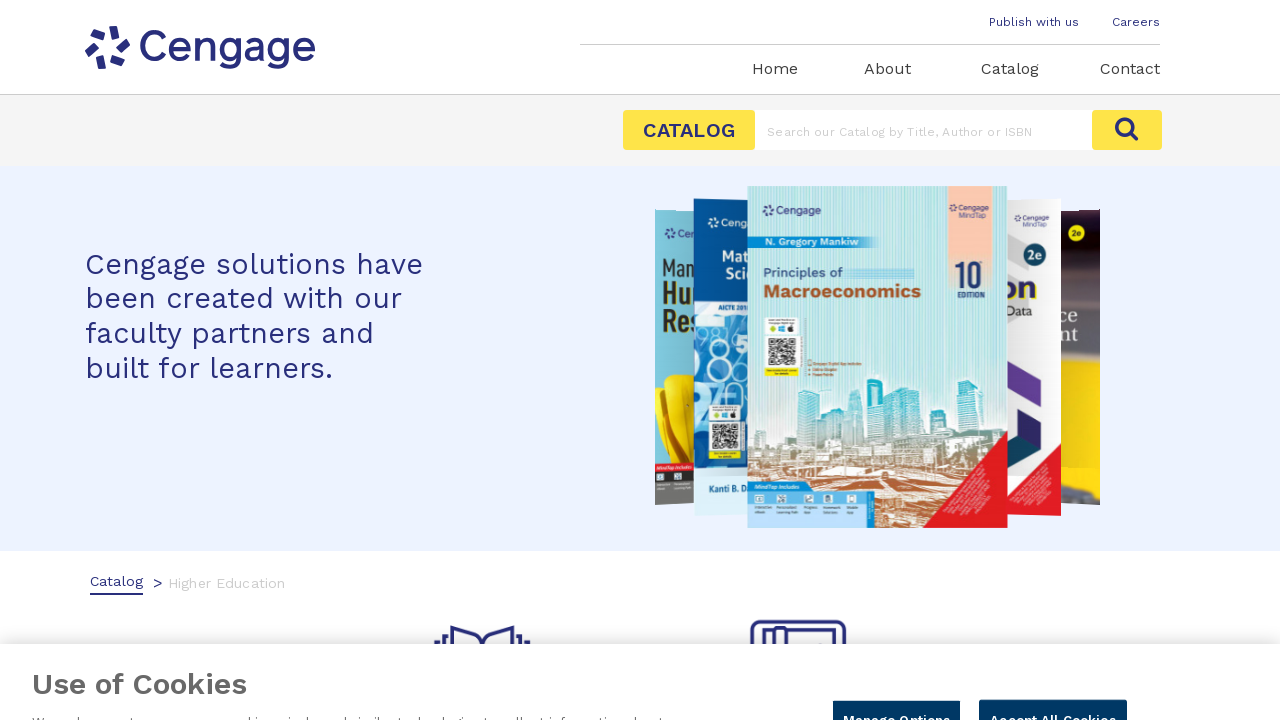

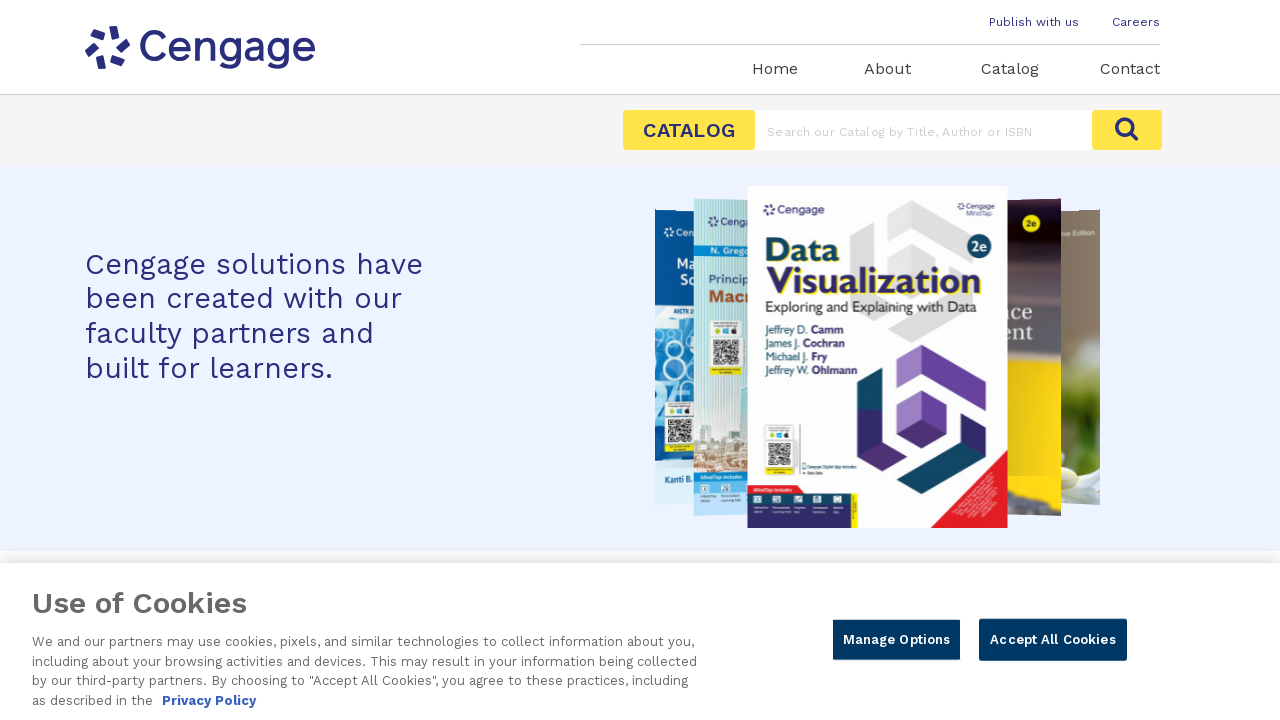